Tests visibility of form elements including email textbox, radio button, education textbox, and a label

Starting URL: https://automationfc.github.io/basic-form/index.html

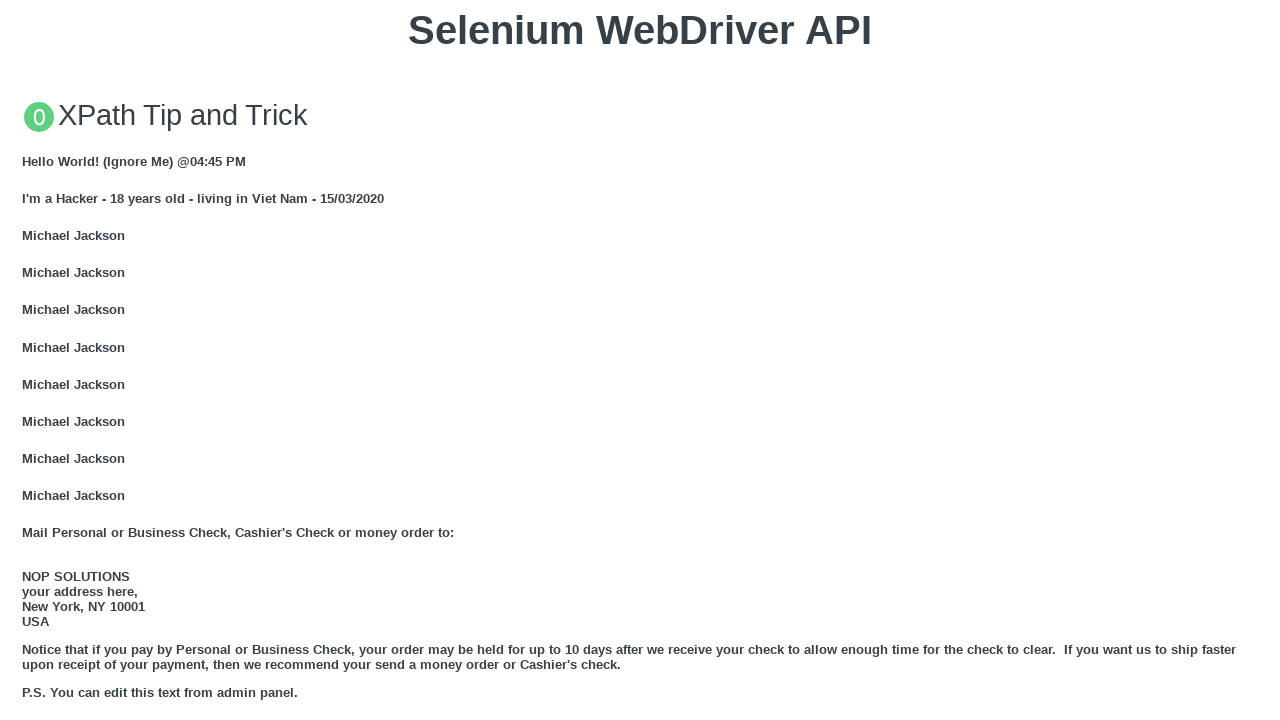

Navigated to basic form page
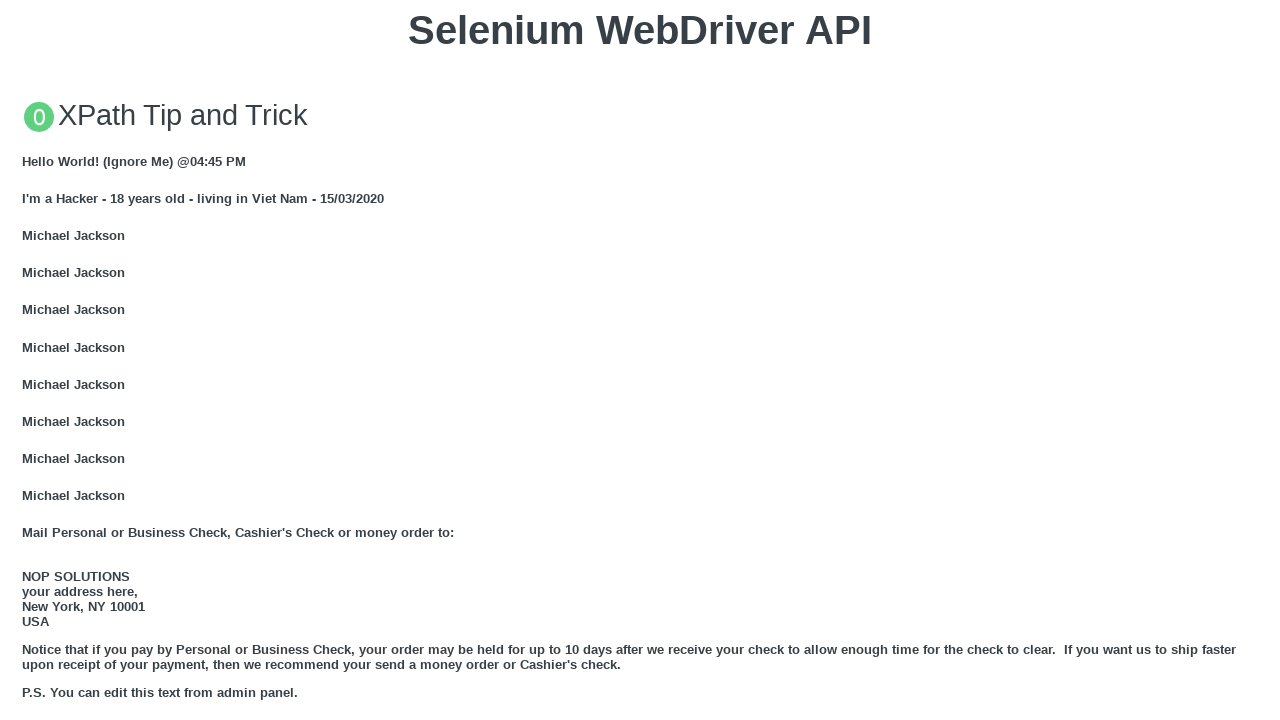

Email textbox is displayed
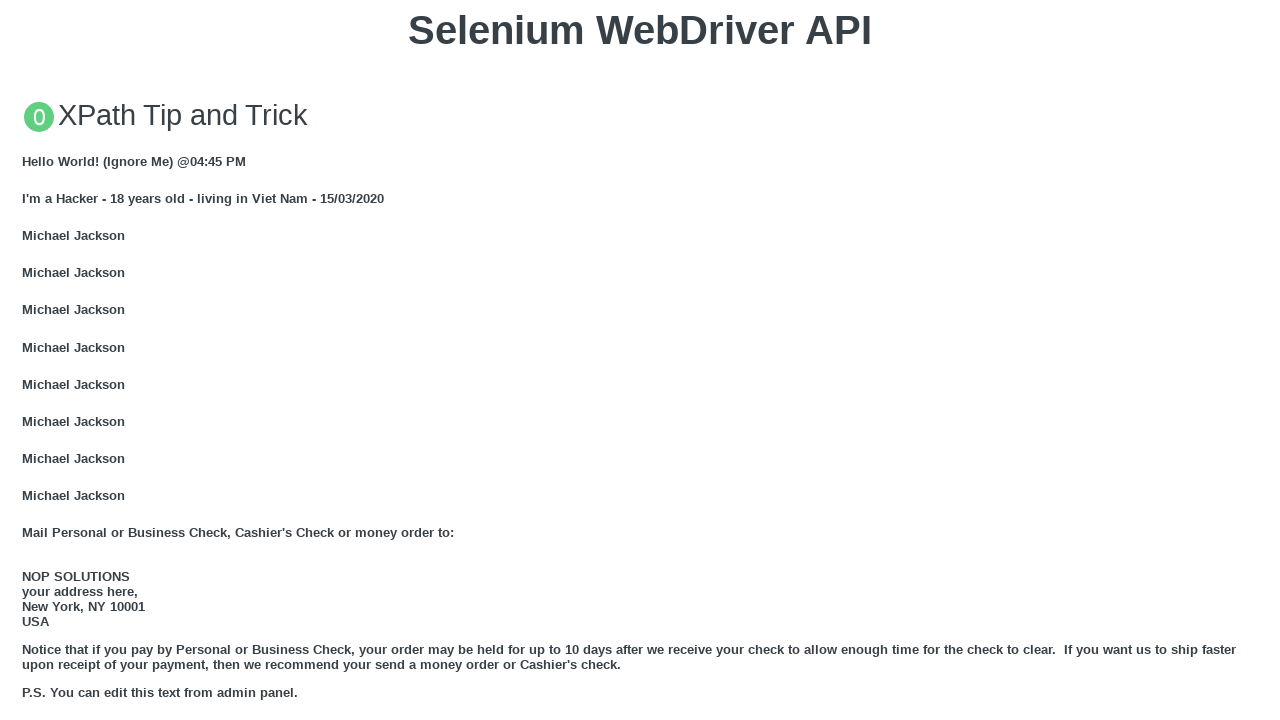

Filled email textbox with 'Automation Testing 1' on #mail
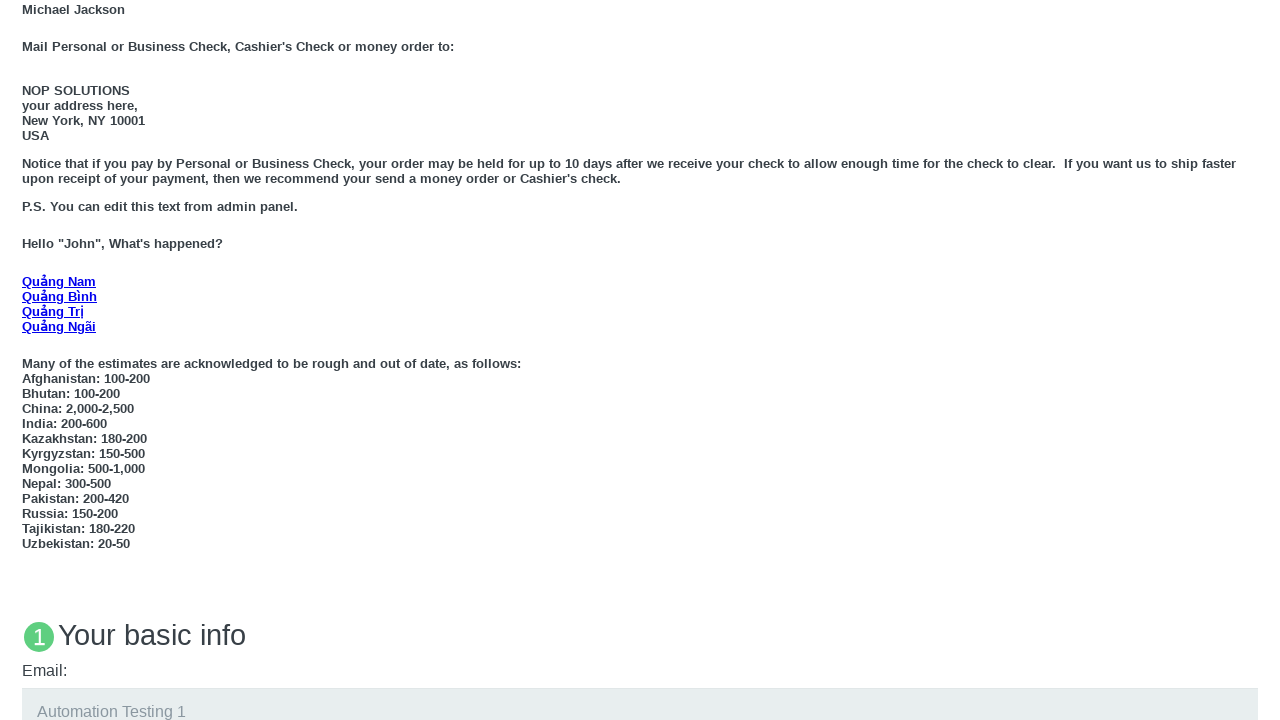

Under 18 radio button is displayed
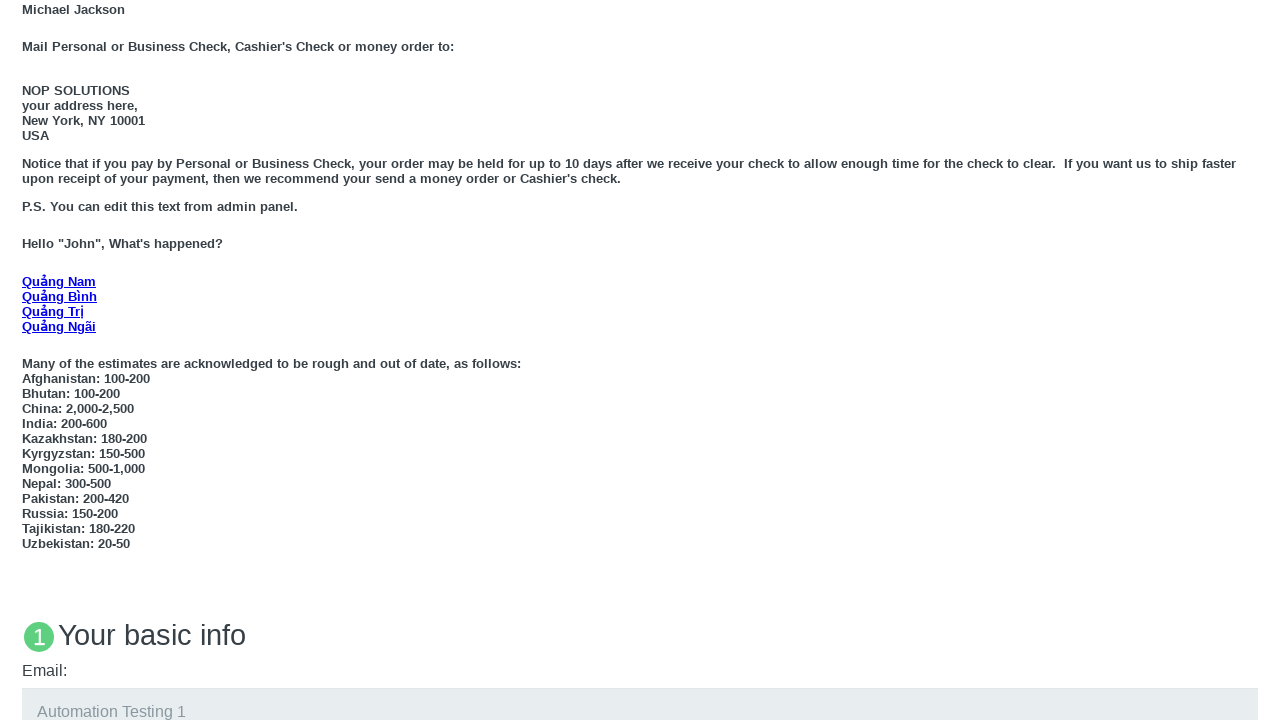

Clicked under 18 radio button at (28, 360) on #under_18
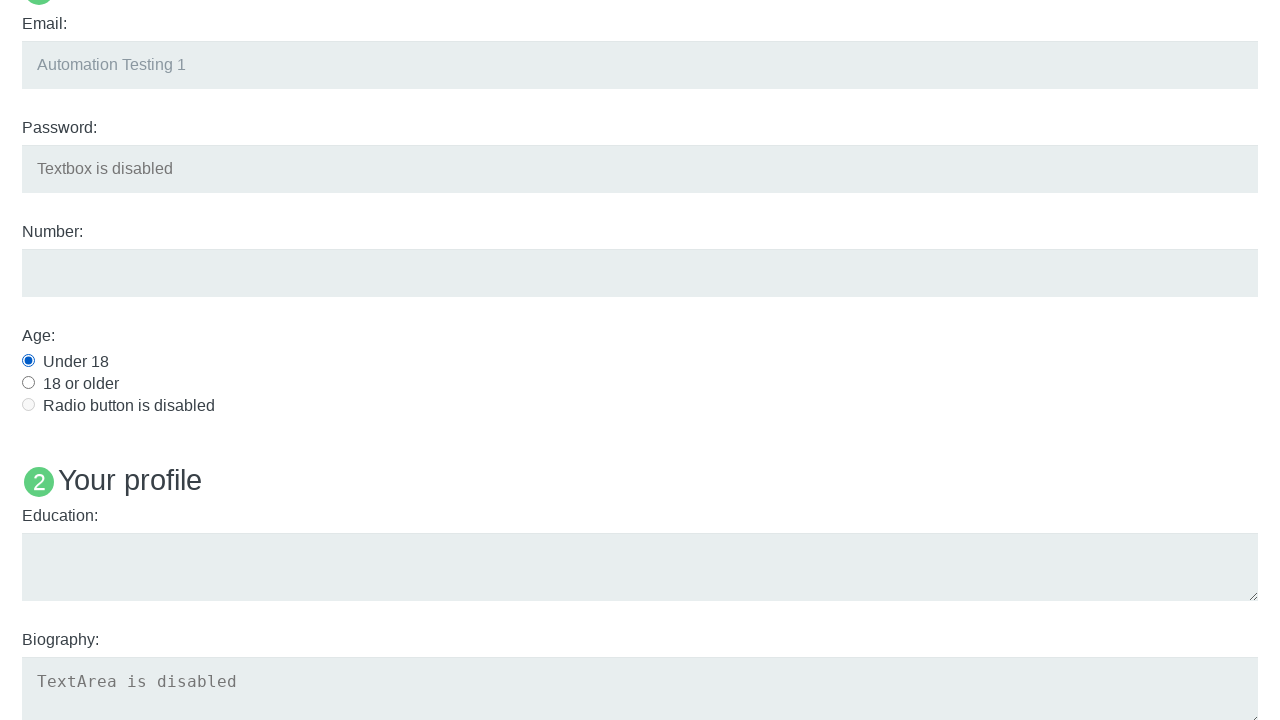

Education textbox is displayed
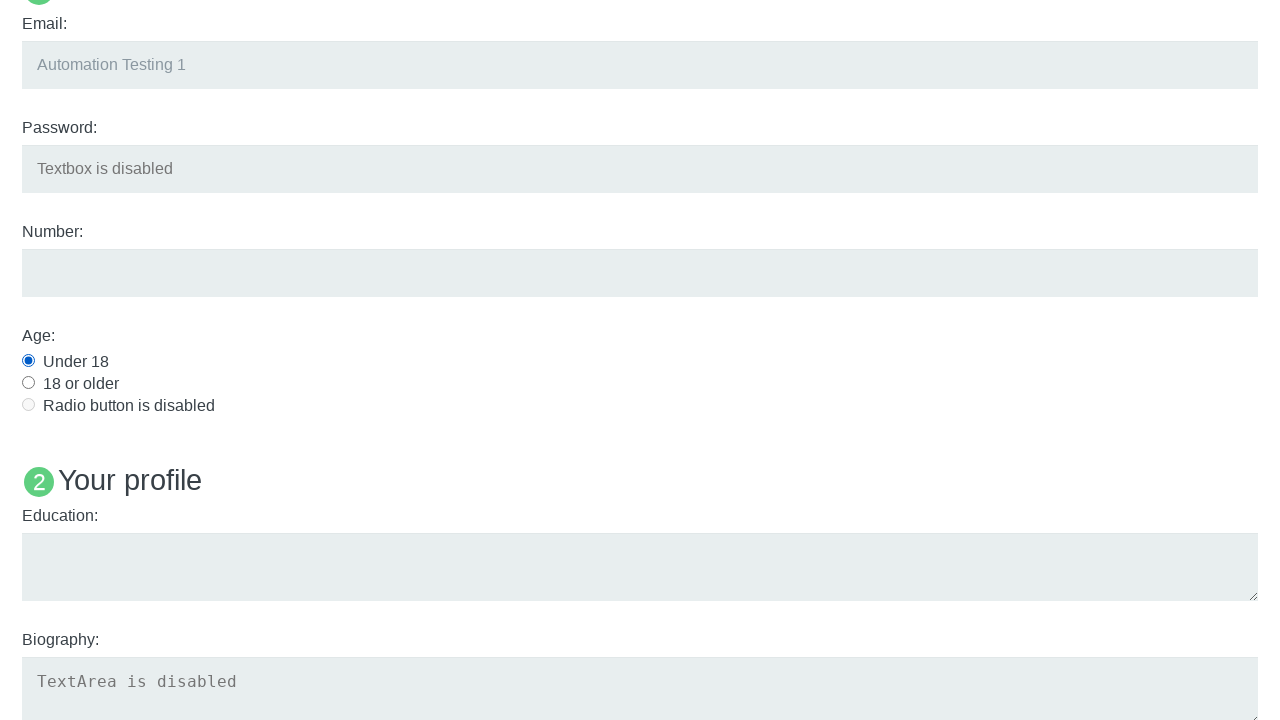

Filled education textbox with 'Automation Testing 2' on #edu
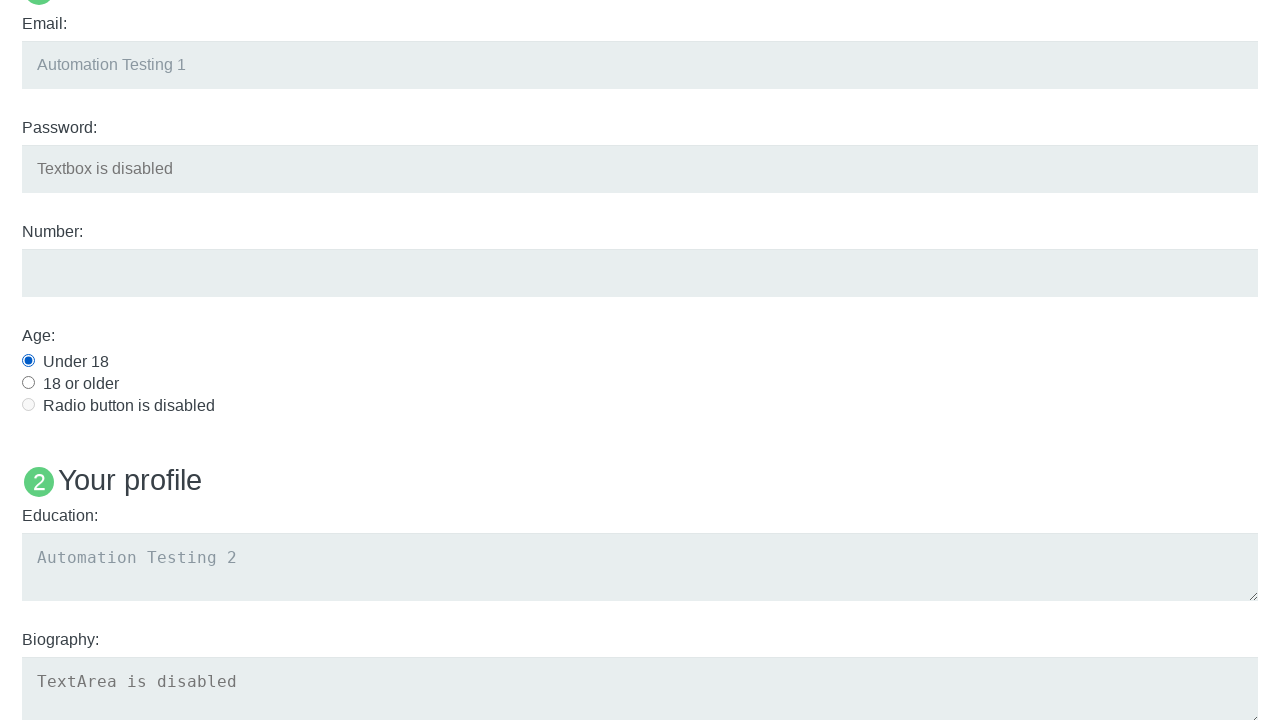

Checked visibility of Name: User5 label
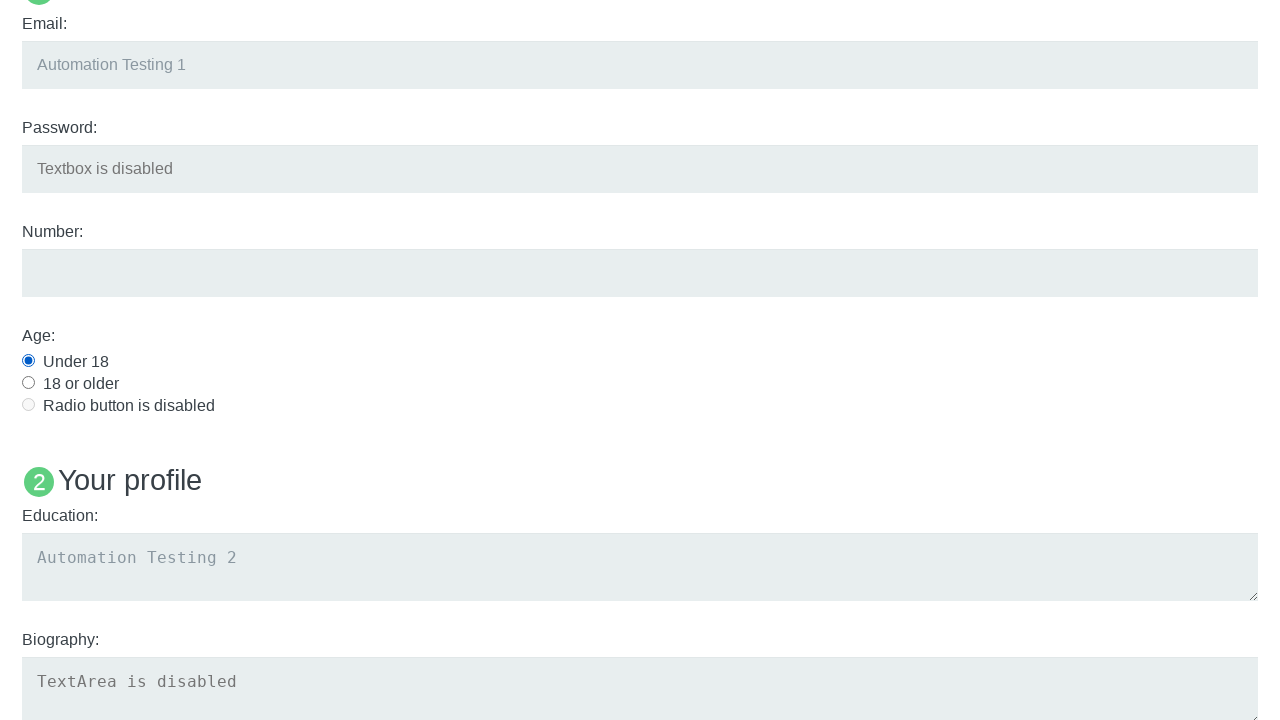

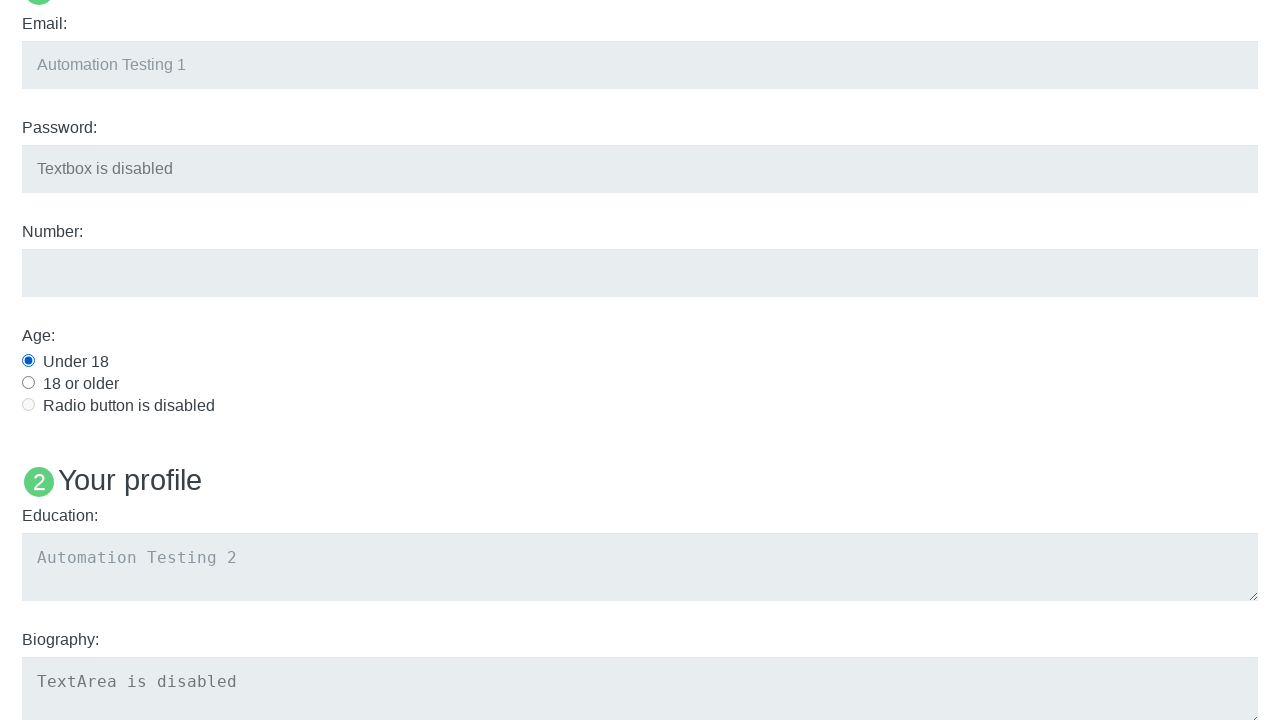